Tests drag and drop functionality by dragging an image element into a target box on a practice form website

Starting URL: https://formy-project.herokuapp.com/dragdrop

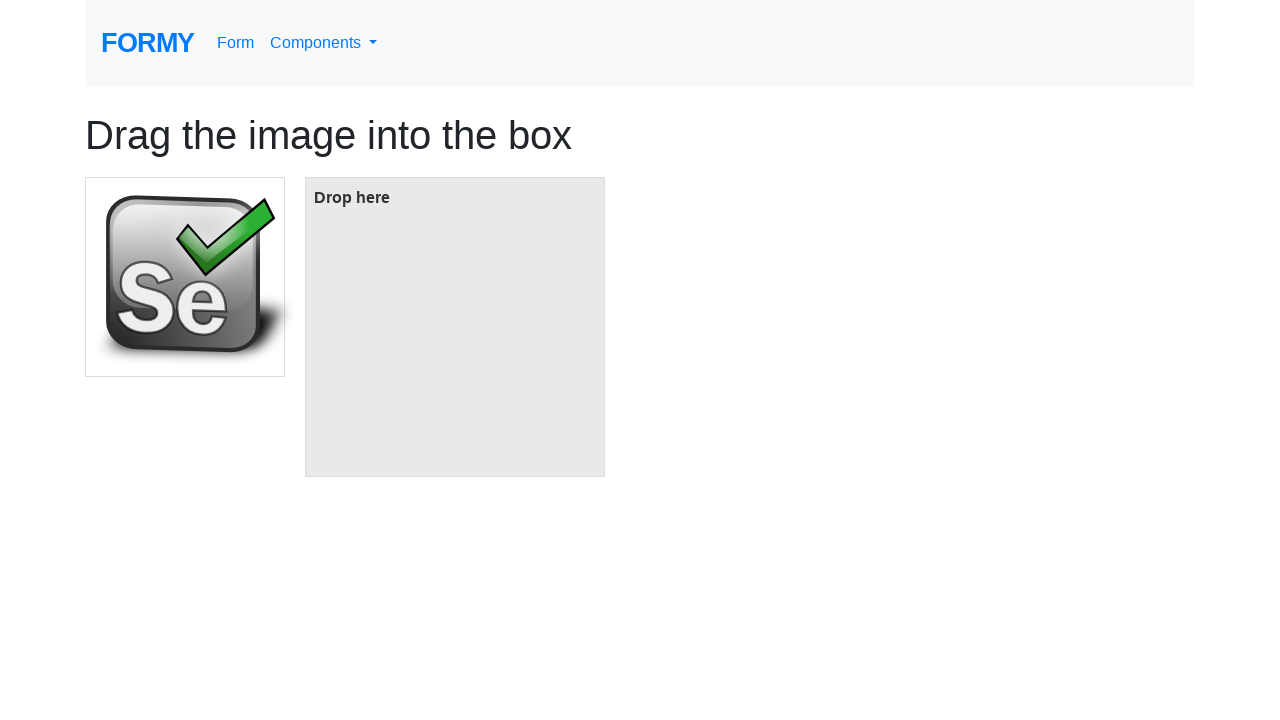

Navigated to drag and drop practice form at https://formy-project.herokuapp.com/dragdrop
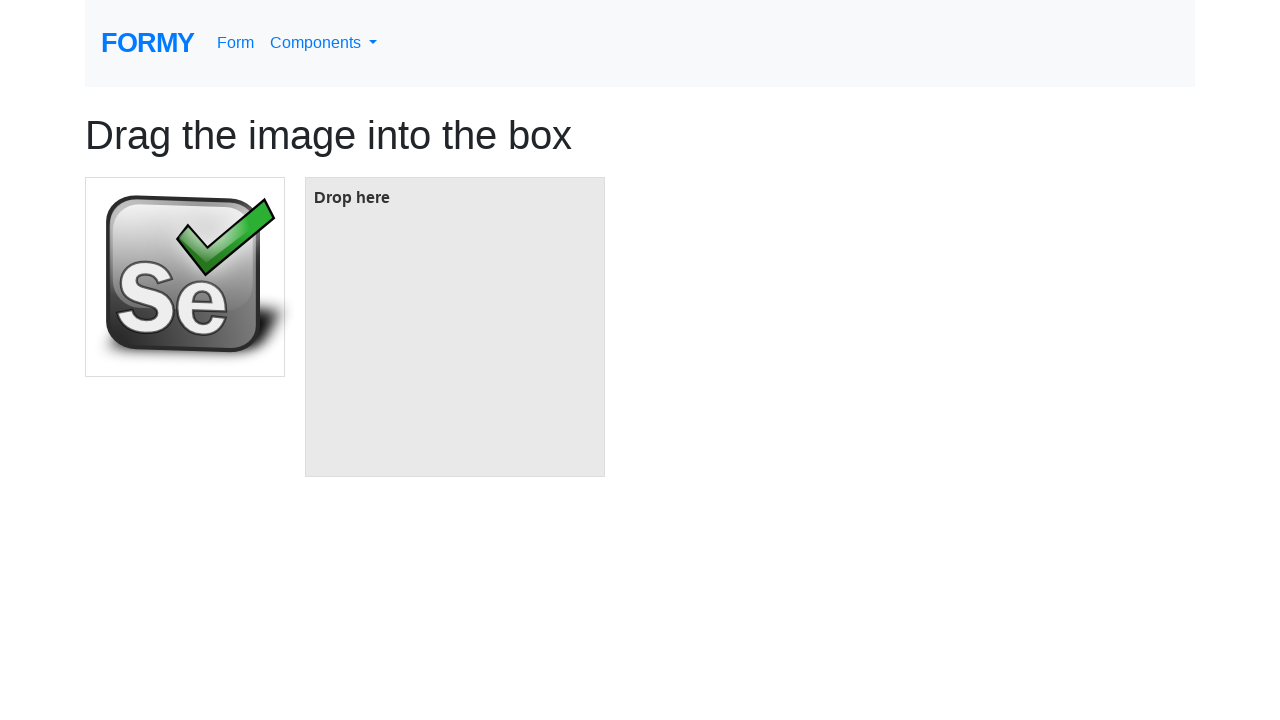

Located the image element to drag
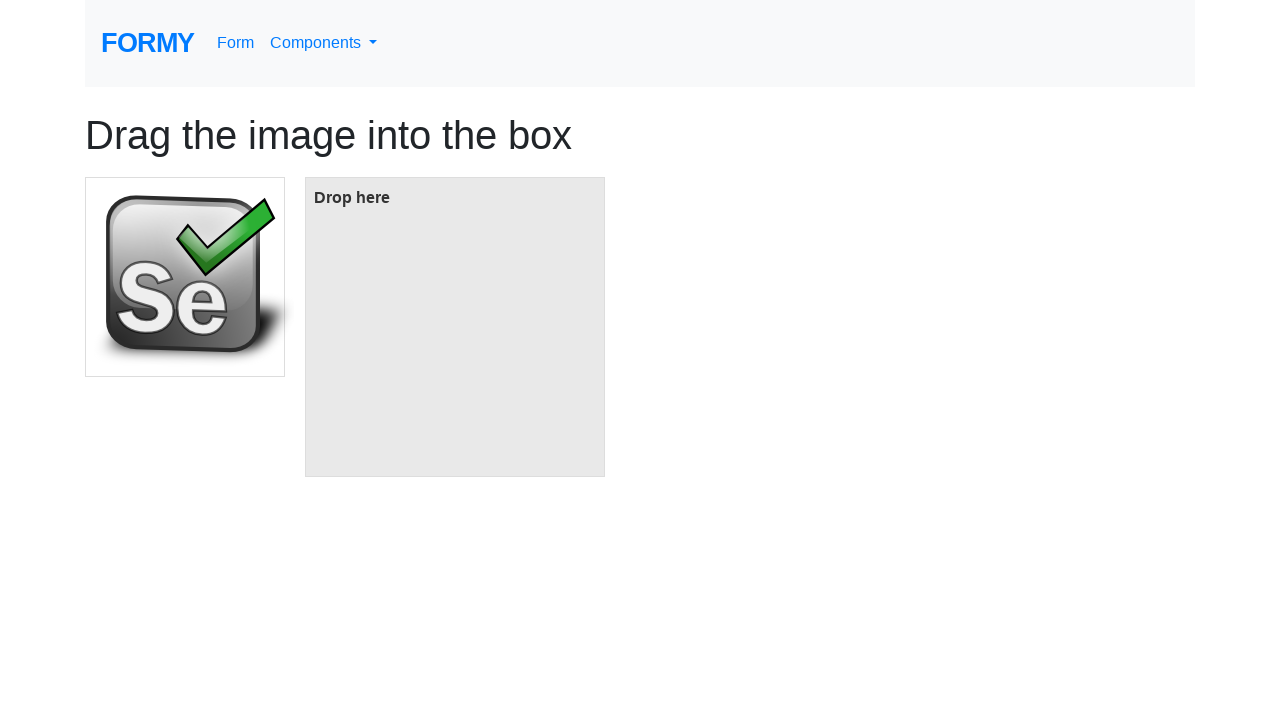

Located the target box element
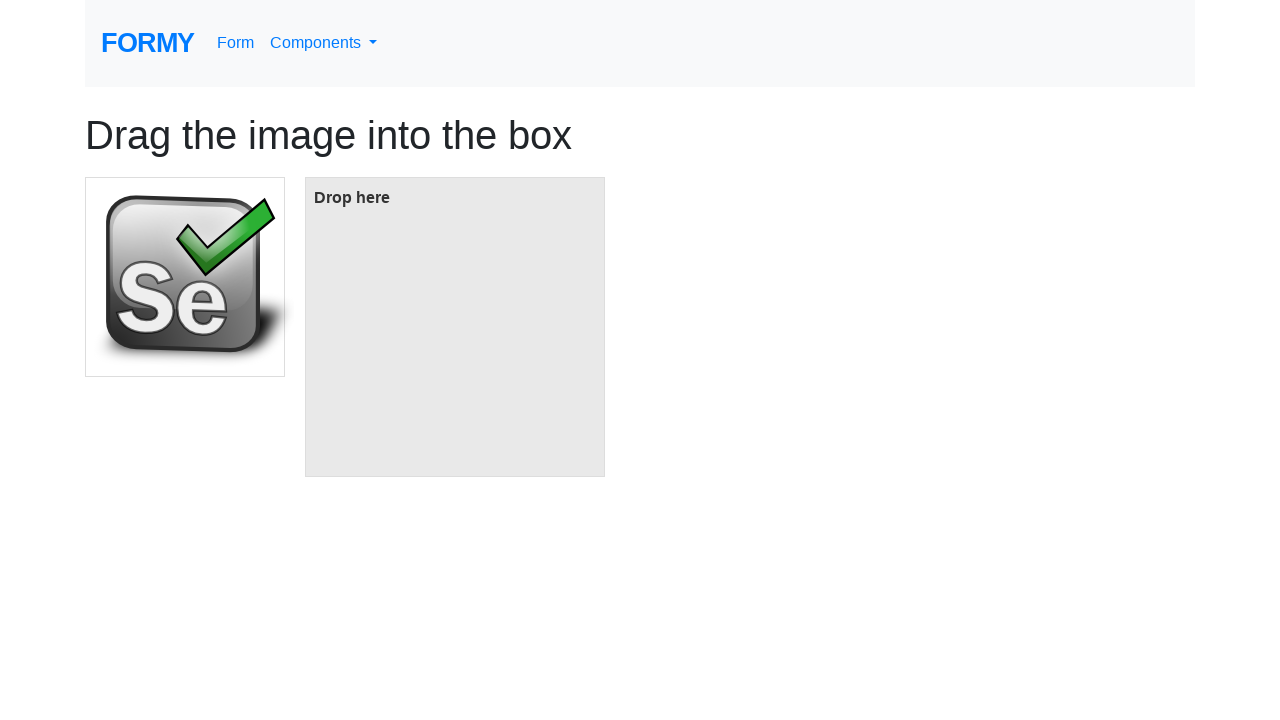

Dragged the image element into the target box at (455, 327)
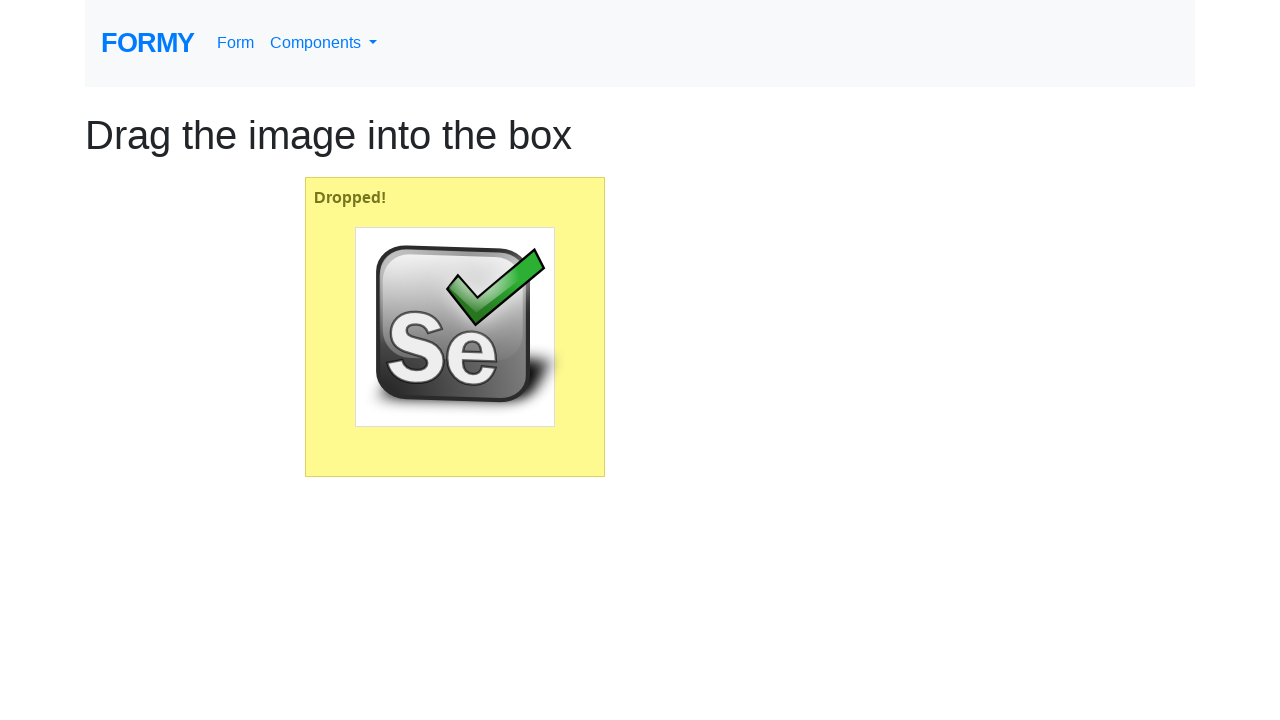

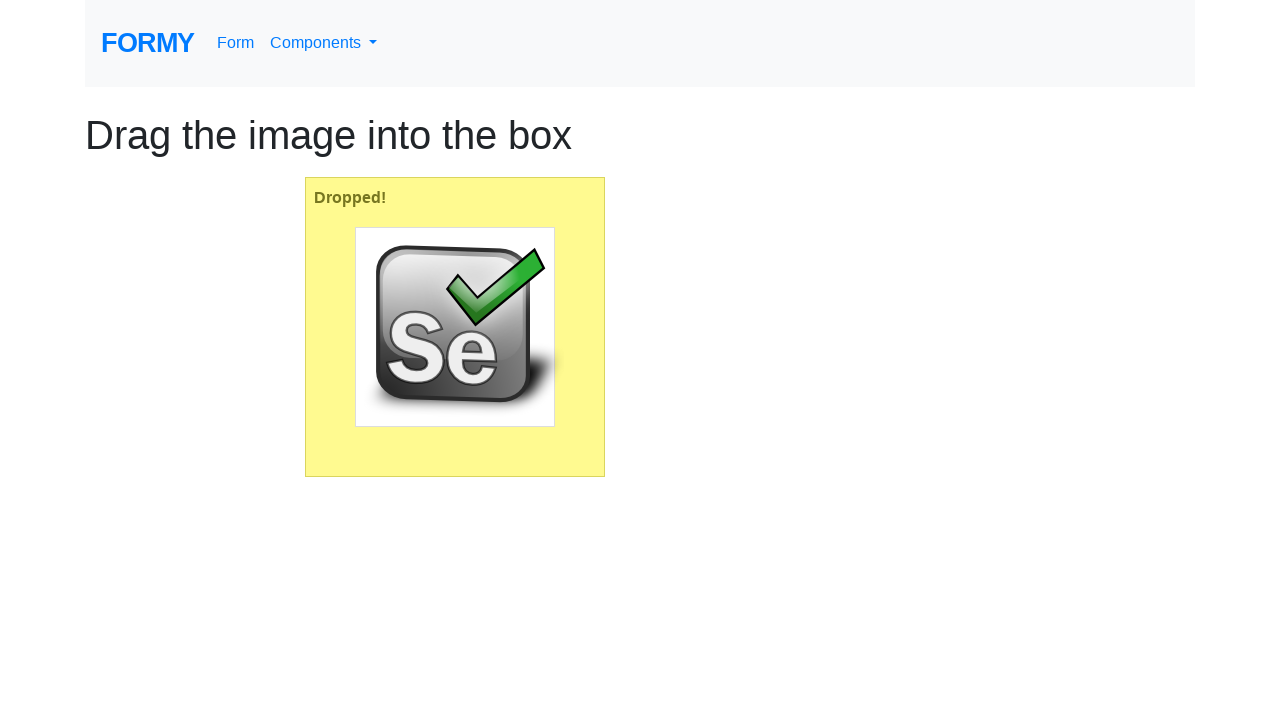